Tests a number input field by entering a random number and verifying the value is correctly set in the input field.

Starting URL: https://the-internet.herokuapp.com/inputs

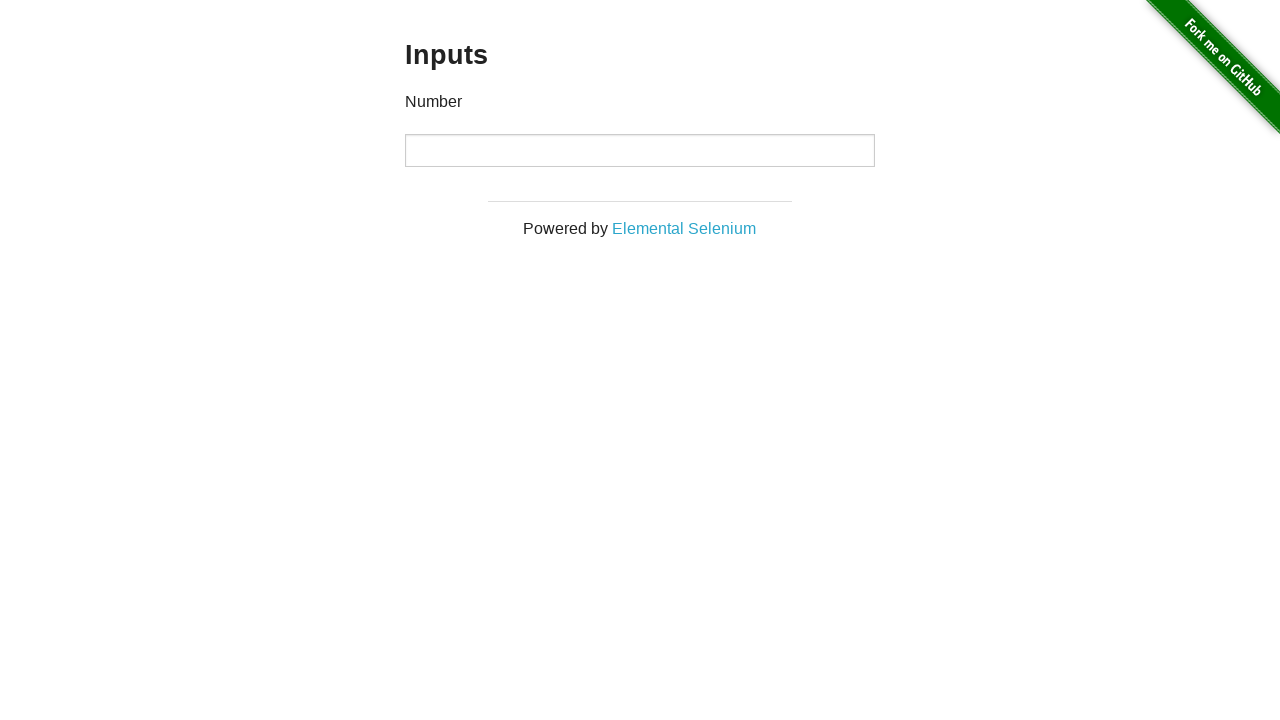

Generated random number: 36367
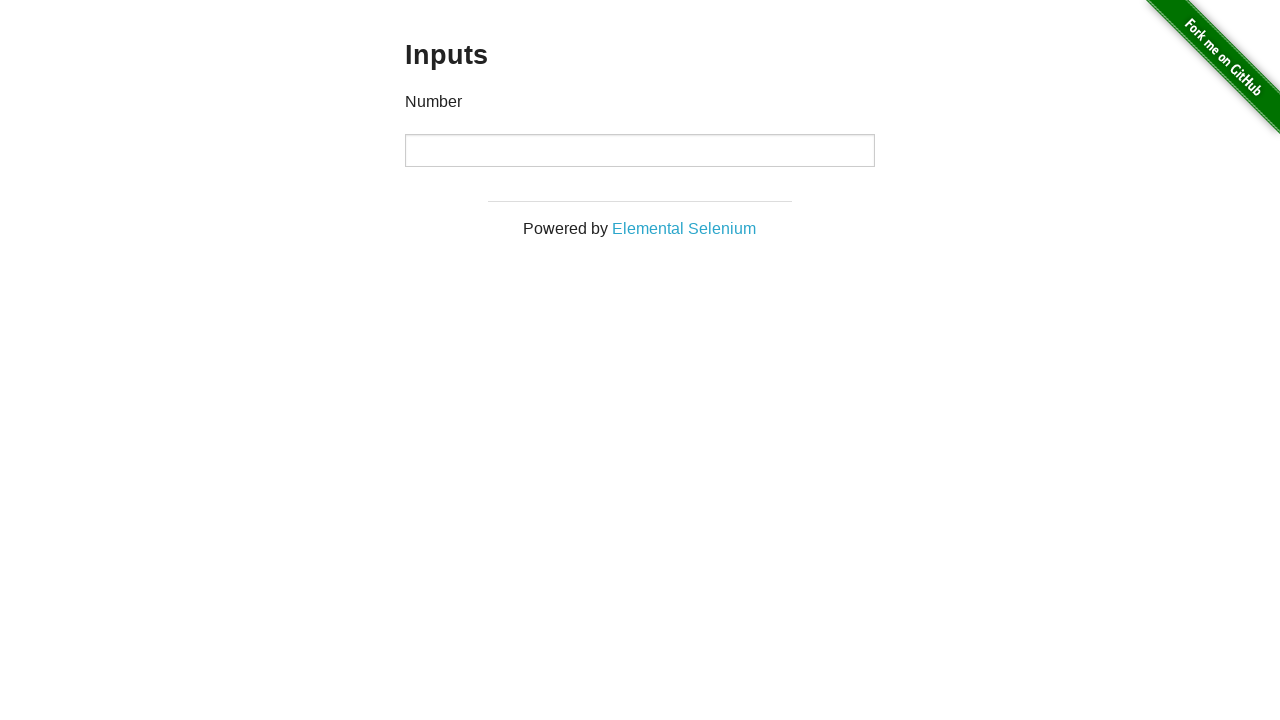

Number input field loaded and visible
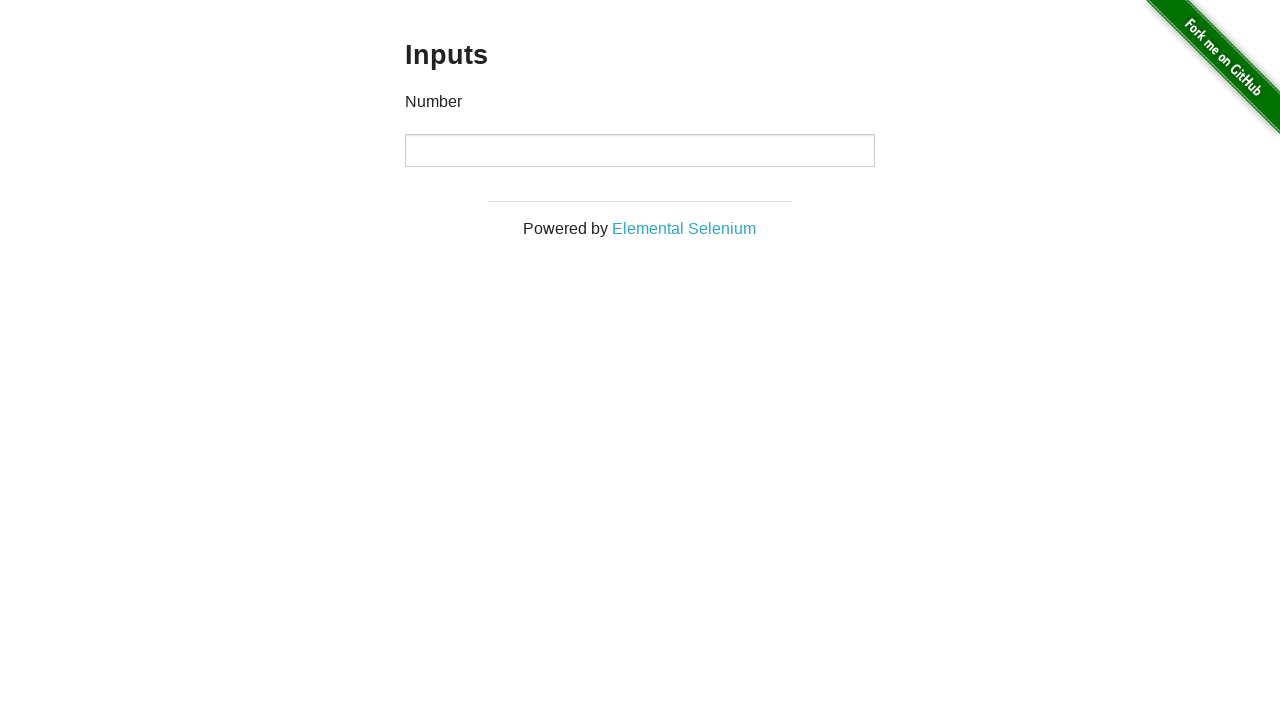

Verified number input field is visible
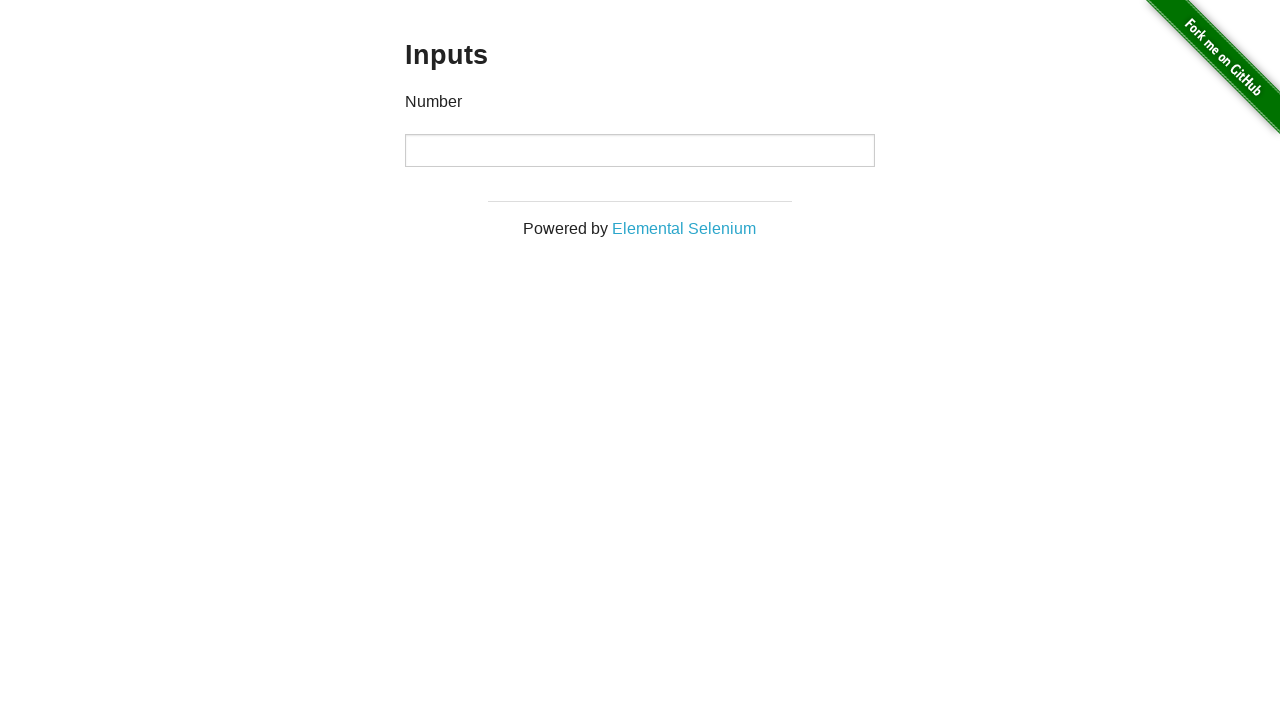

Entered random number 36367 into input field
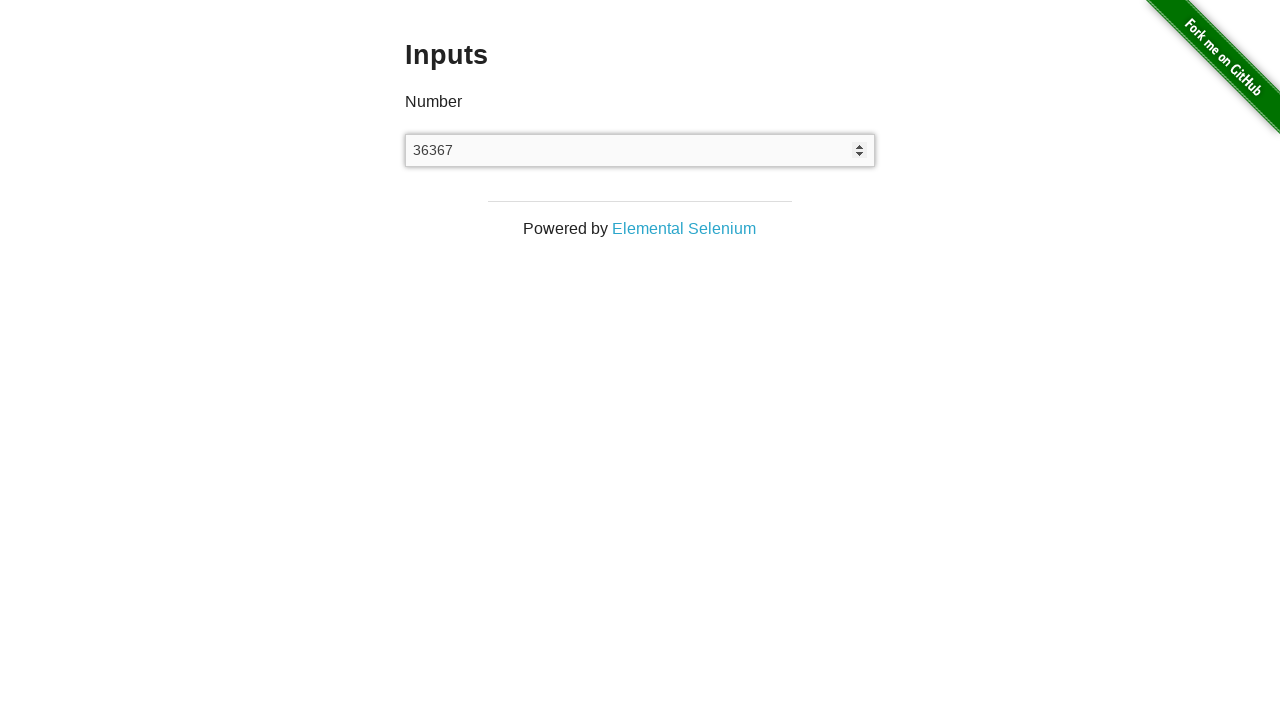

Verified input value correctly set to 36367
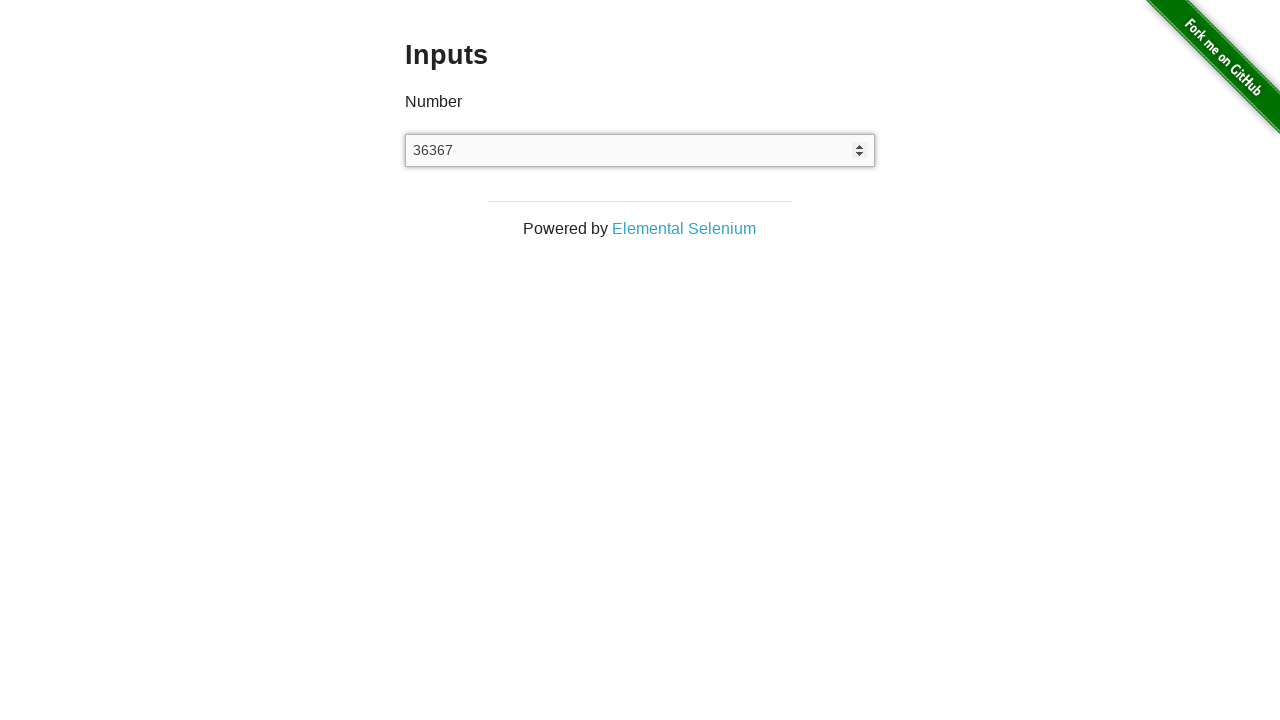

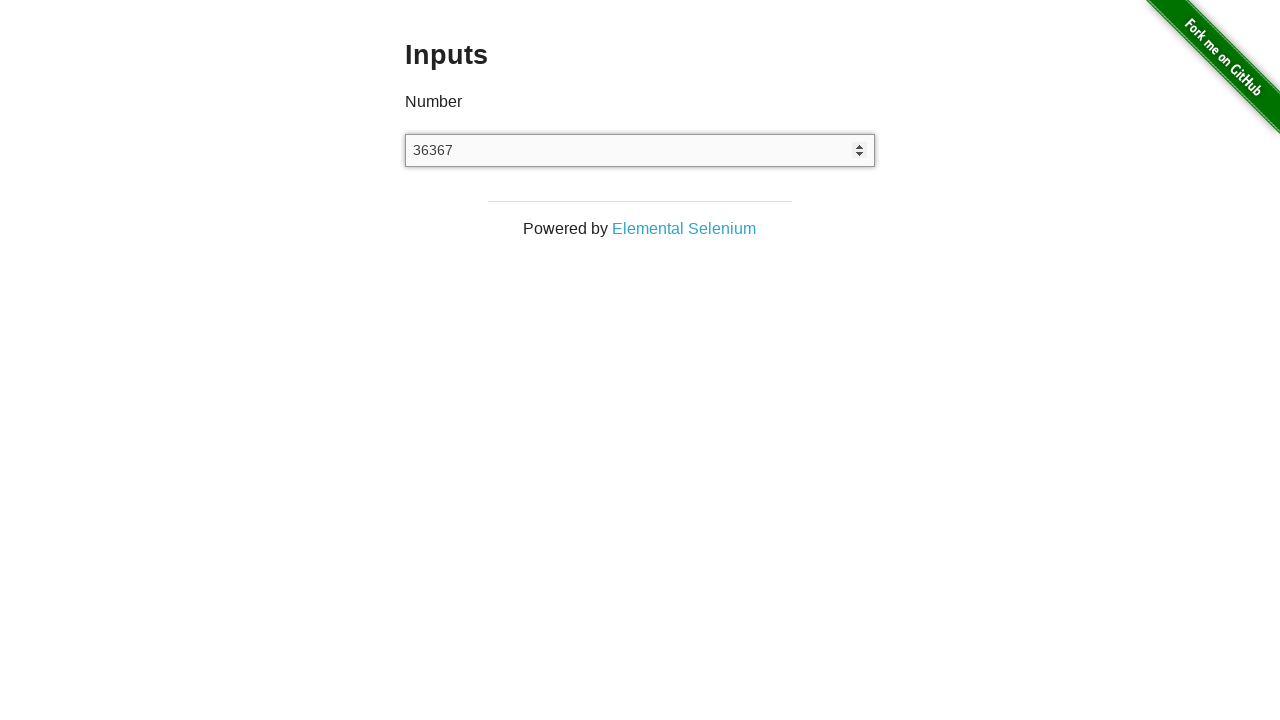